Tests opening the date picker calendar on Expedia and selecting the first available date that shows 30 from the enabled dates.

Starting URL: https://www.expedia.com/

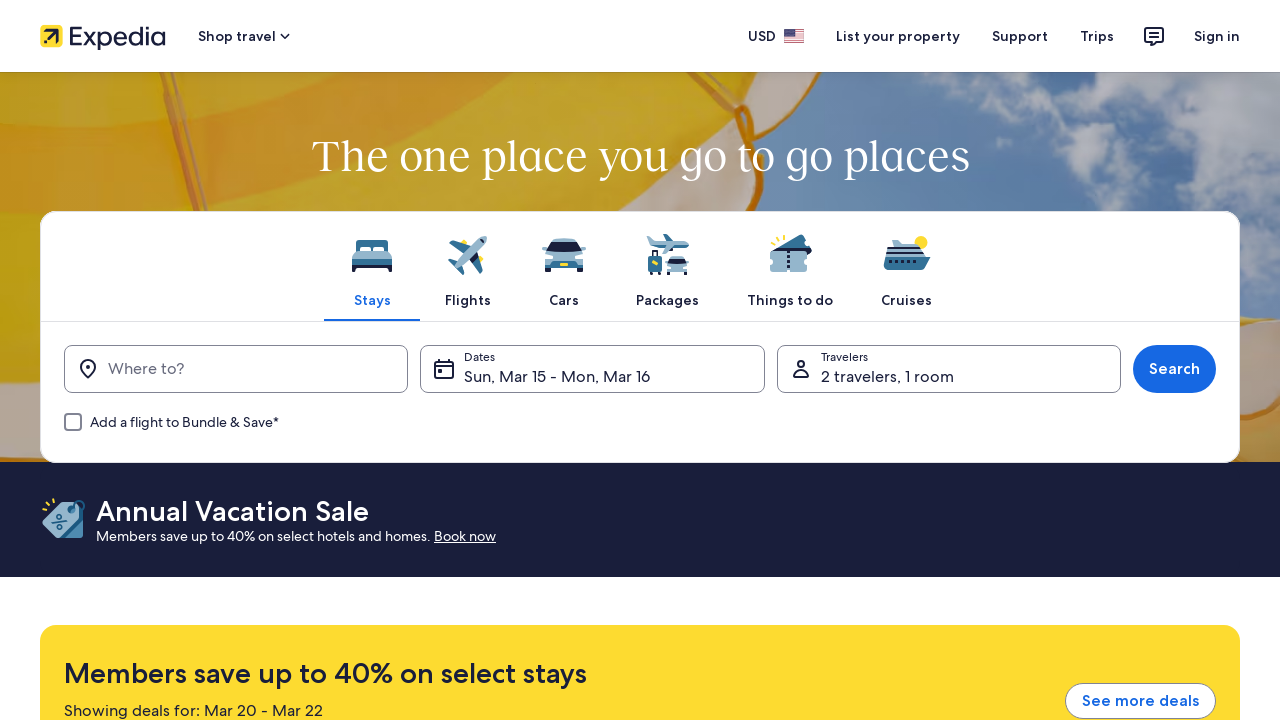

Clicked date selector button to open calendar at (592, 369) on button[data-stid='uitk-date-selector-input1-default']
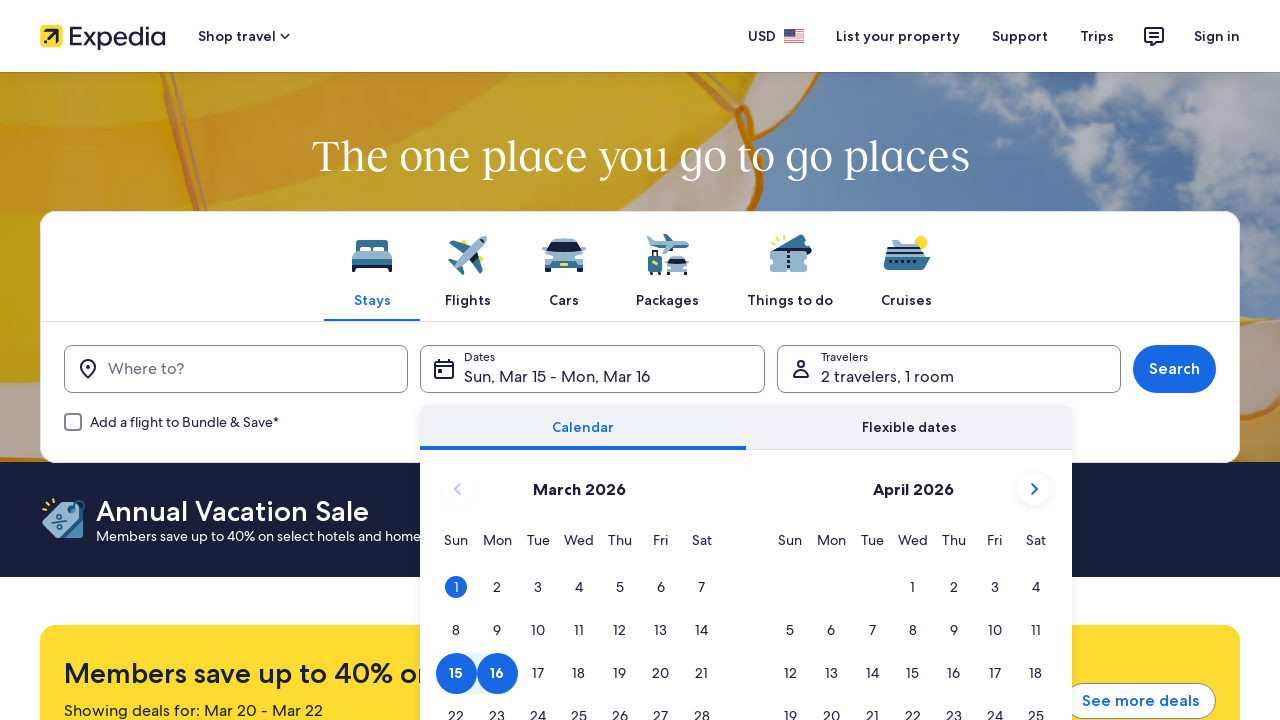

Calendar popover appeared
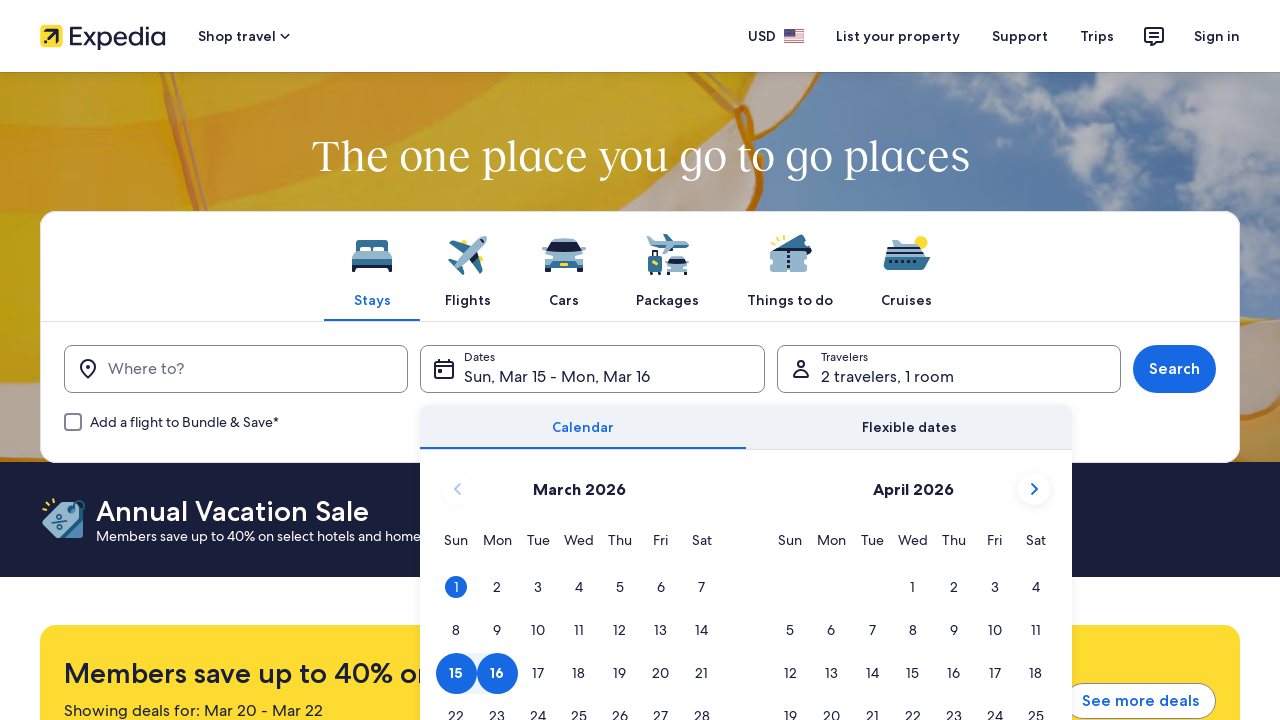

Located calendar month panel
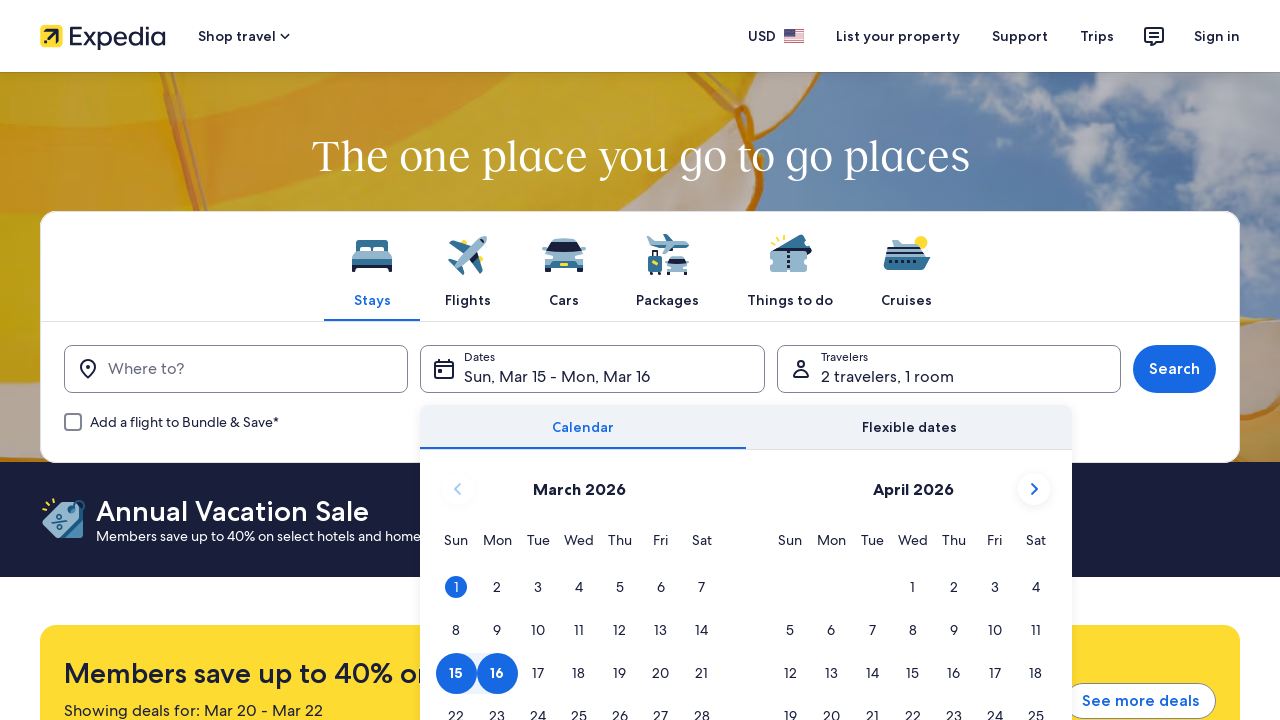

Found all enabled dates in calendar
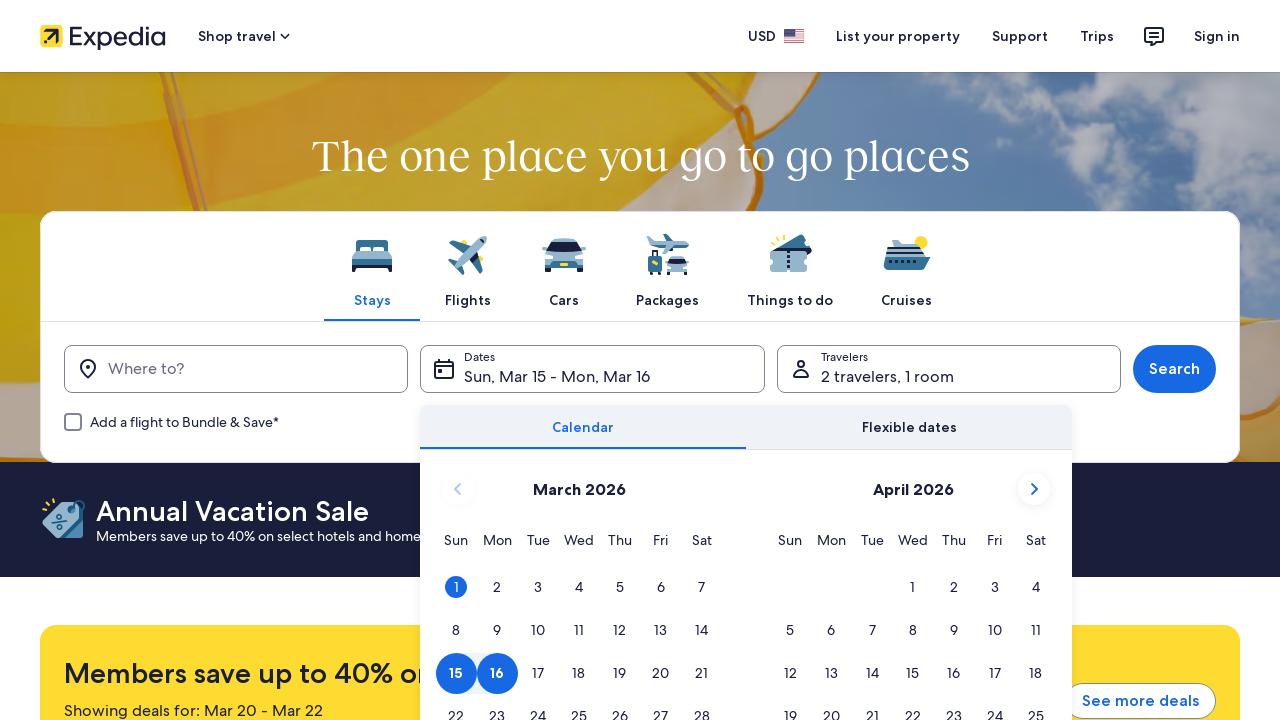

Clicked on date 30 in the calendar at (498, 360) on section[data-testid='popover-sheet'] div.uitk-month-double-left >> div[aria-disa
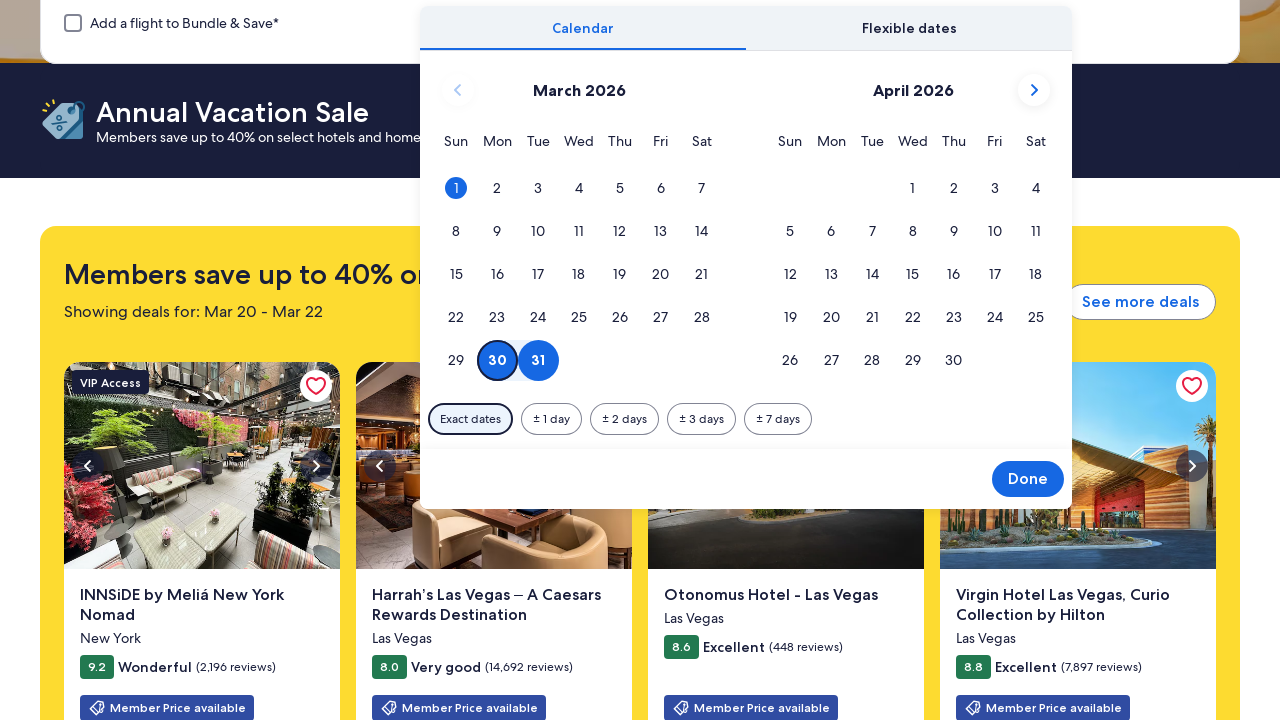

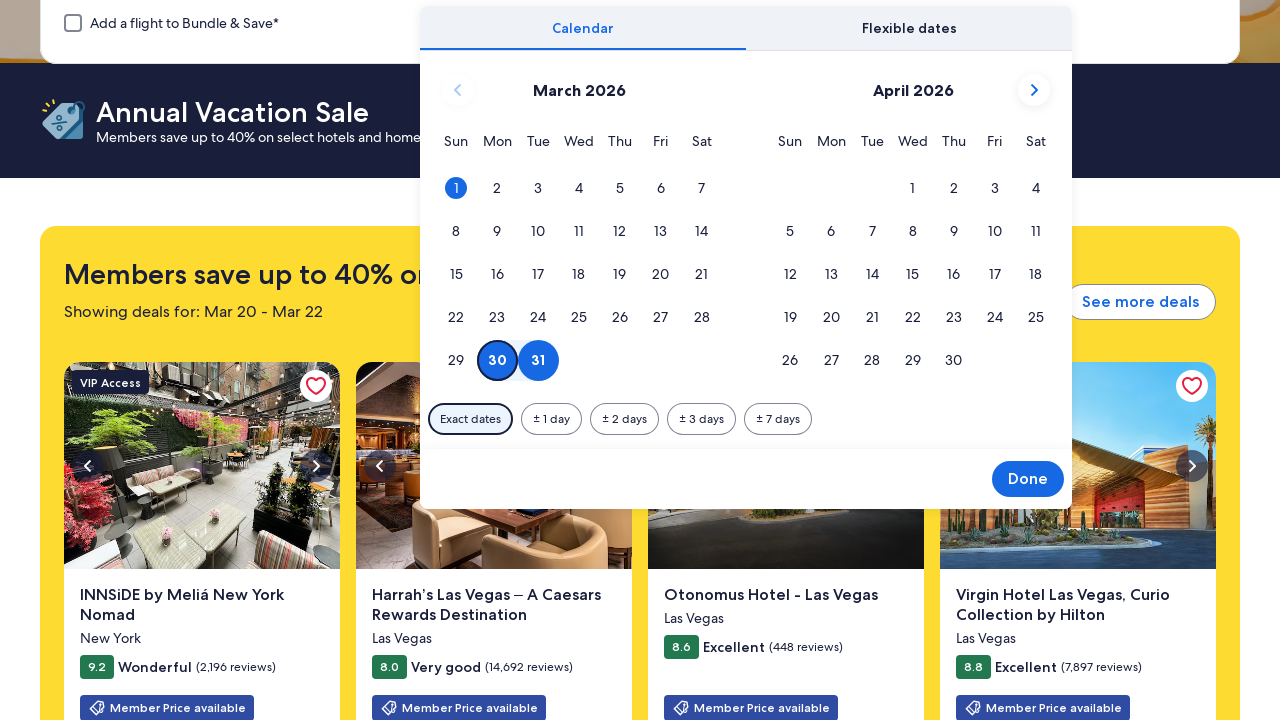